Navigates to Submit New Language page and verifies the styling of the important notice

Starting URL: http://www.99-bottles-of-beer.net/

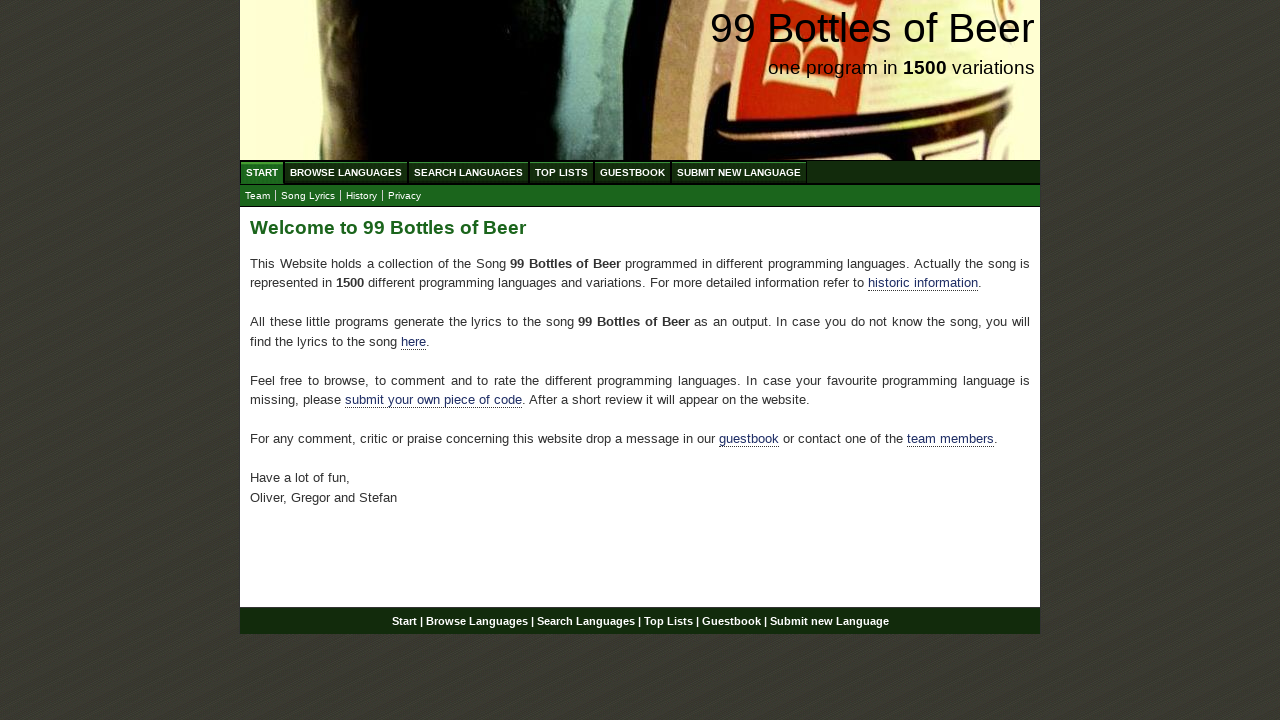

Clicked on Submit New Language menu link at (739, 172) on xpath=//a[@href='/submitnewlanguage.html']
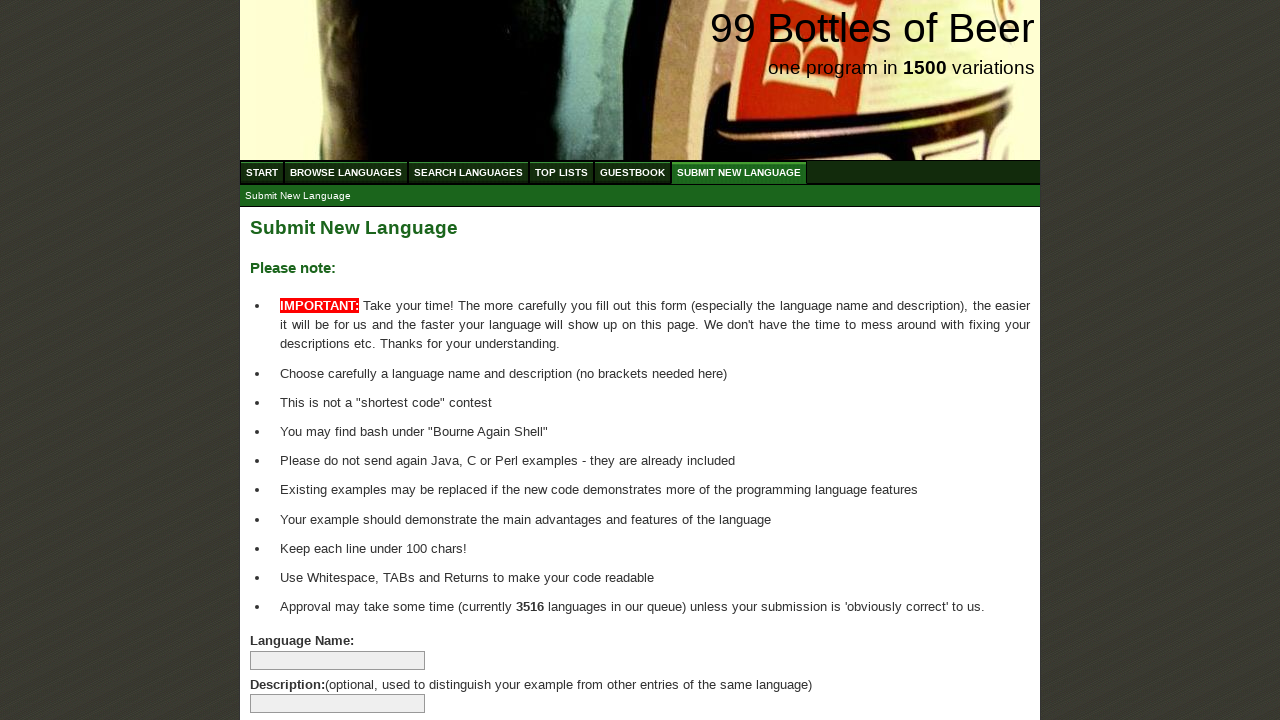

Important notice span with style attribute appeared
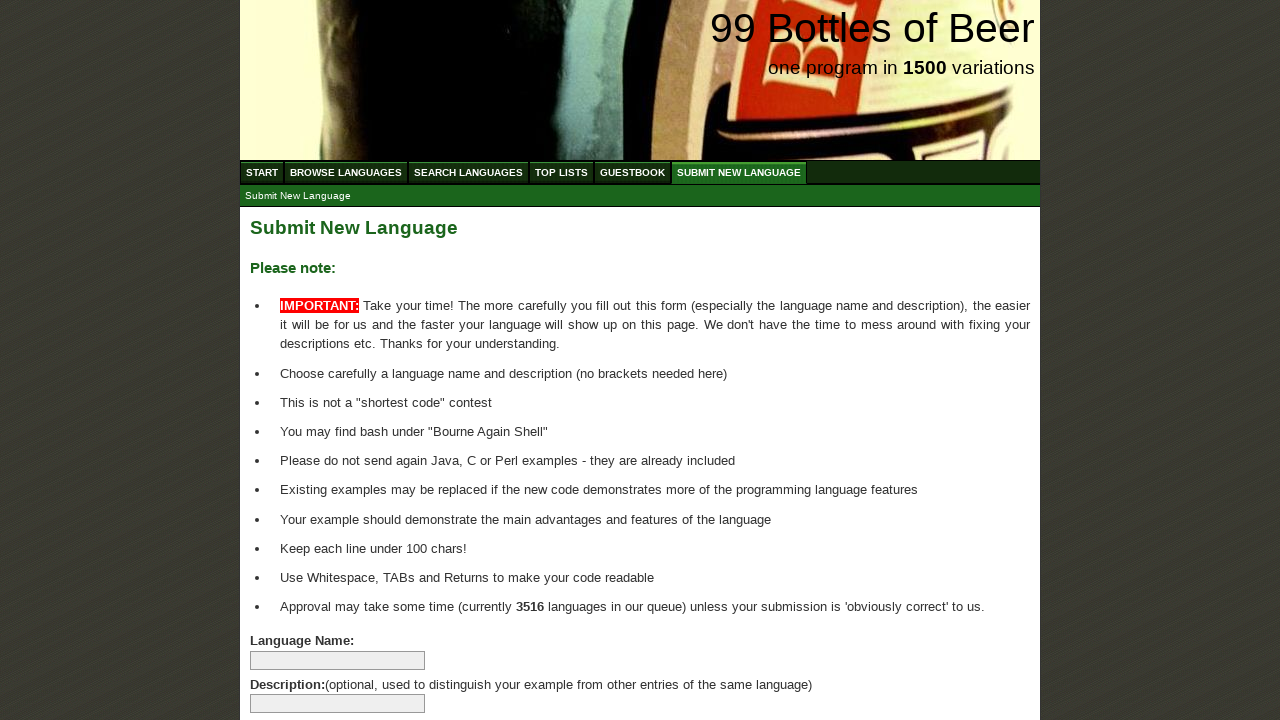

Bold text within important notice span appeared
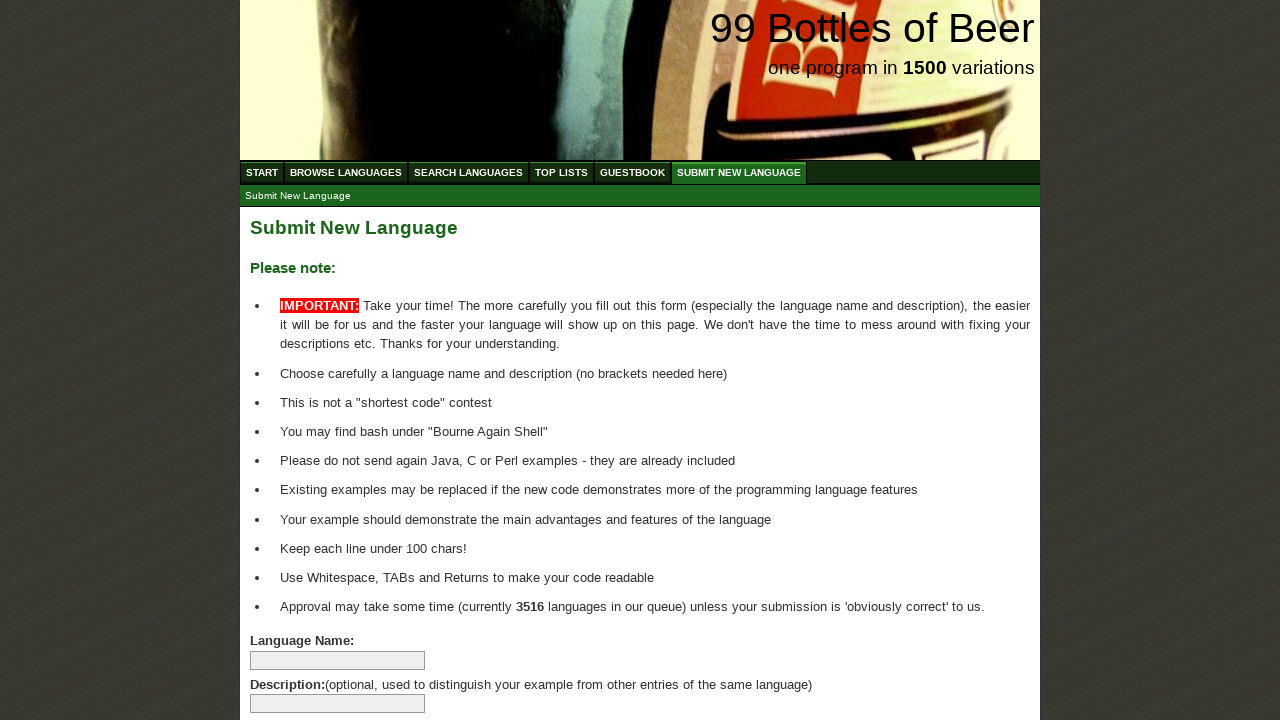

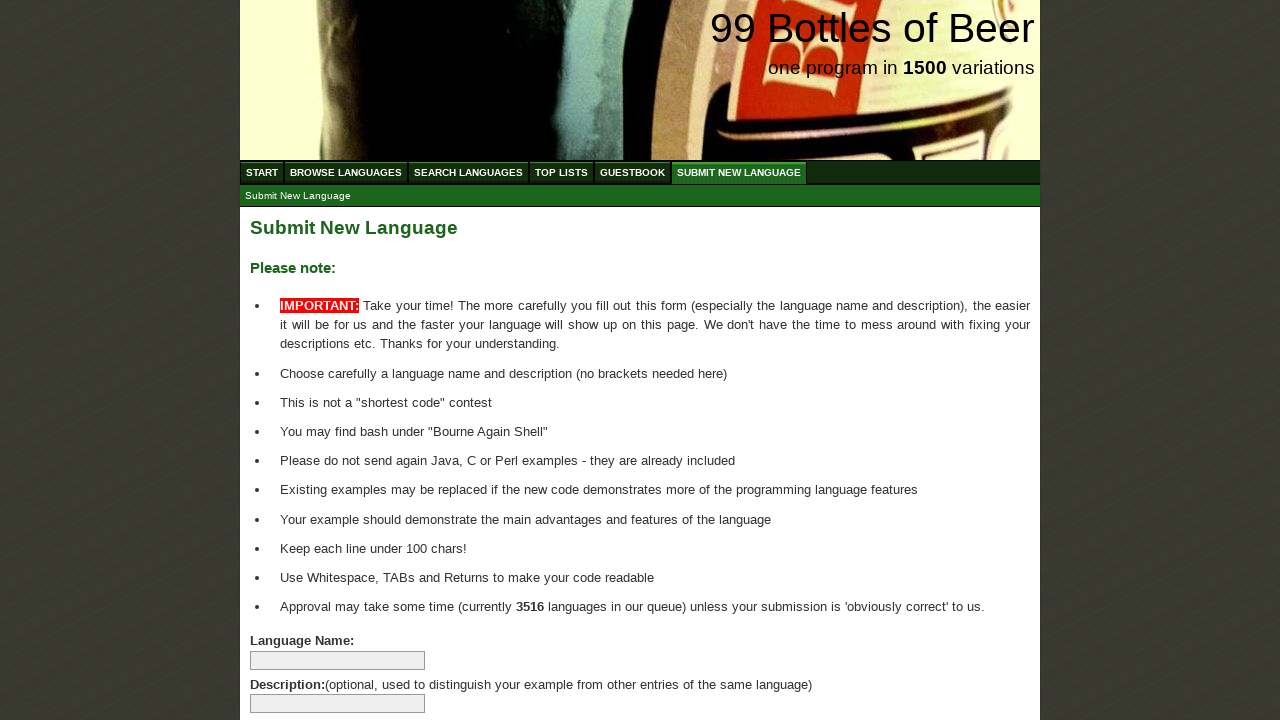